Tests right-click (context click) functionality on a search box element

Starting URL: http://omayo.blogspot.com

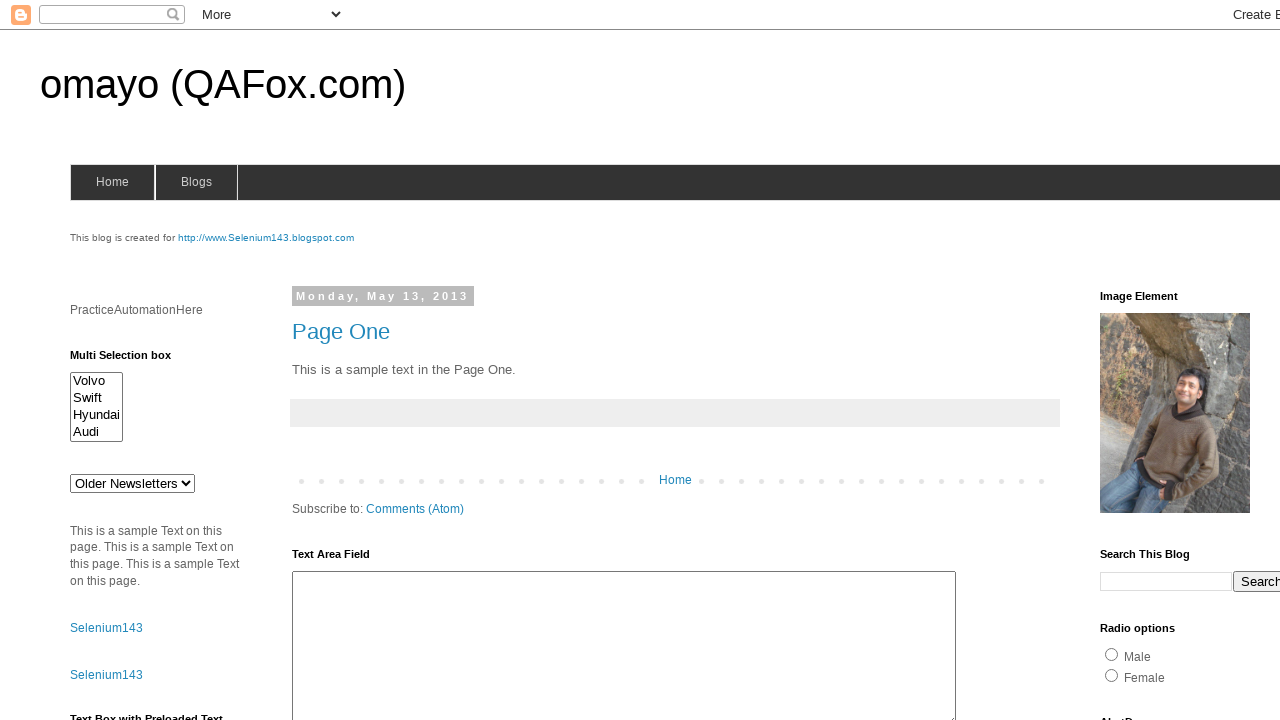

Located search box element with name='q'
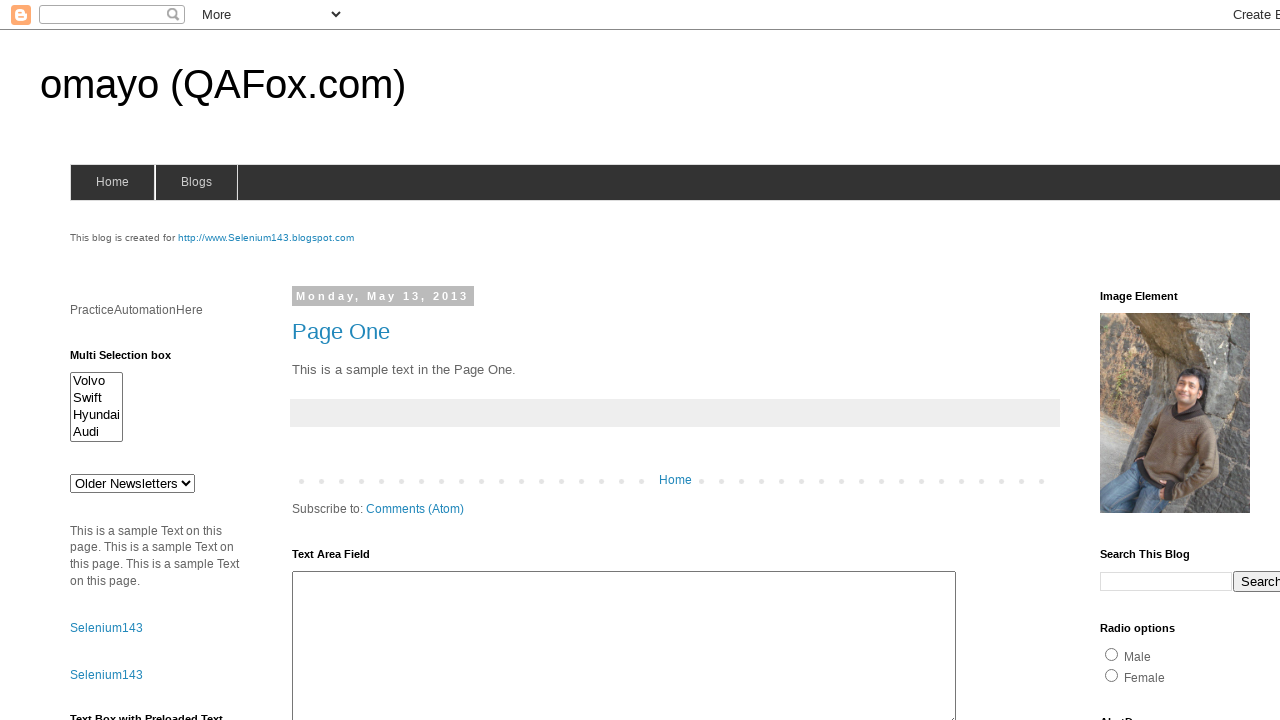

Search box became visible
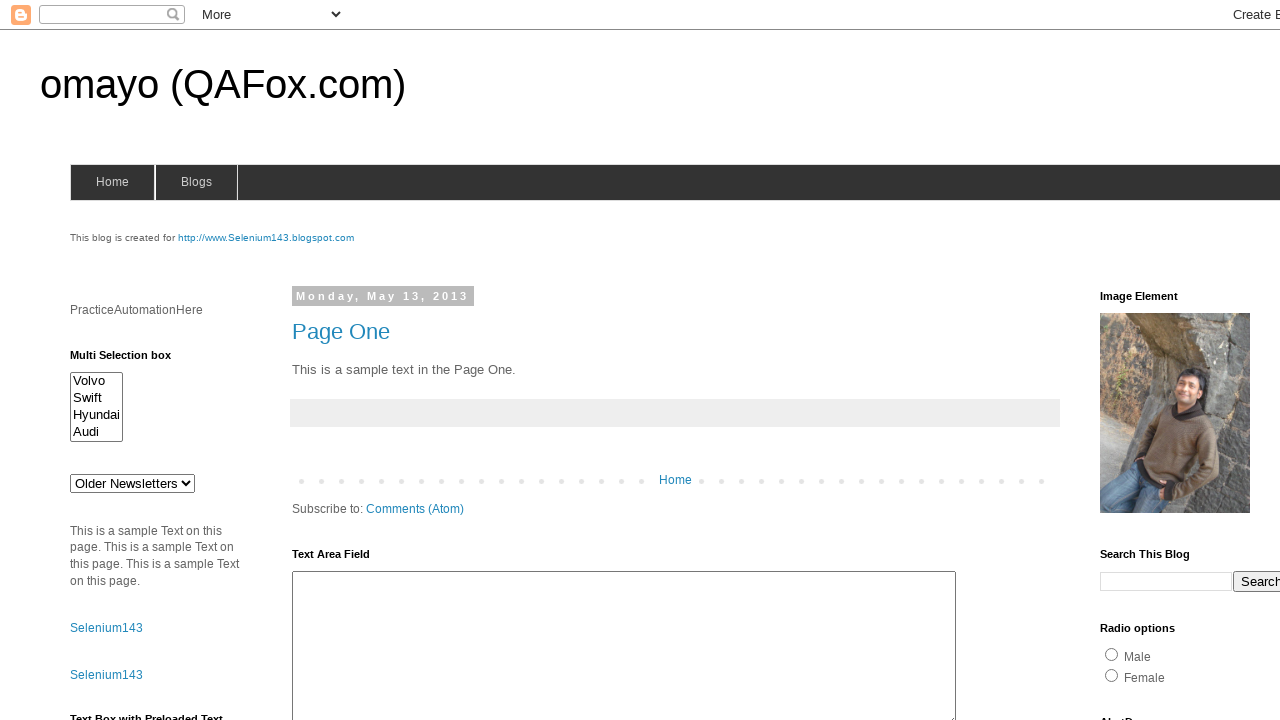

Right-clicked on search box to open context menu at (1166, 581) on input[name='q']
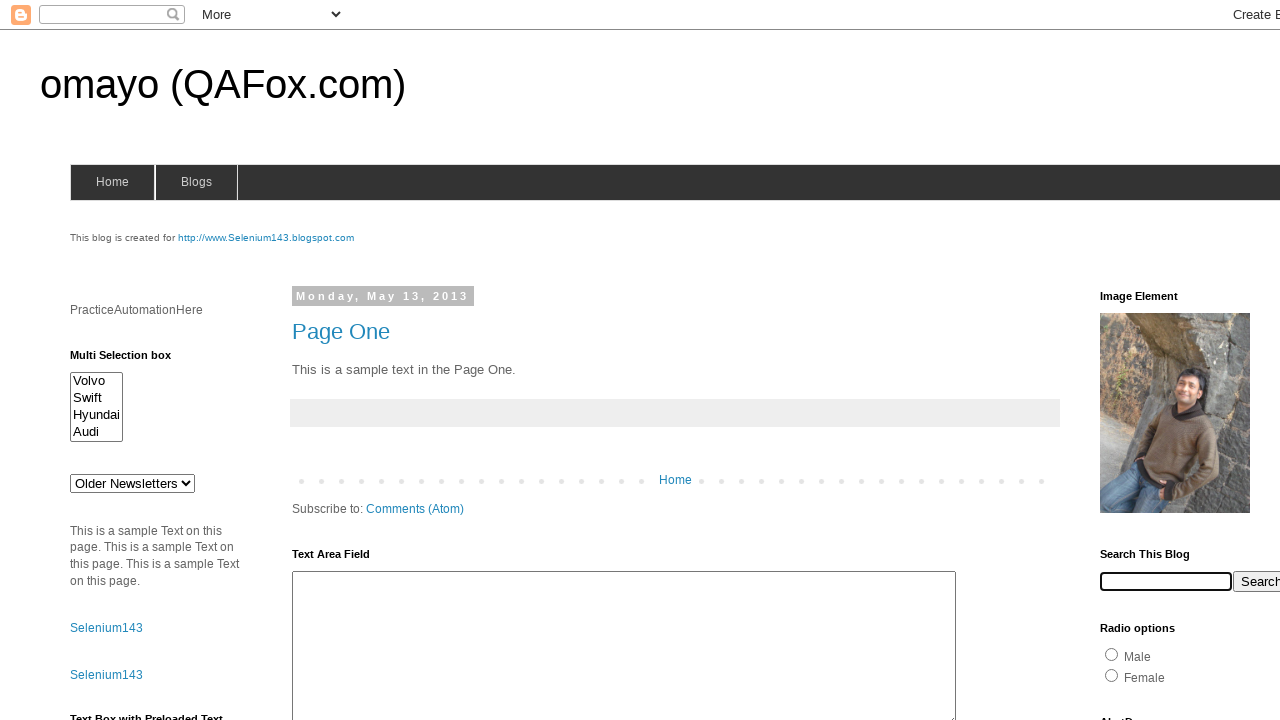

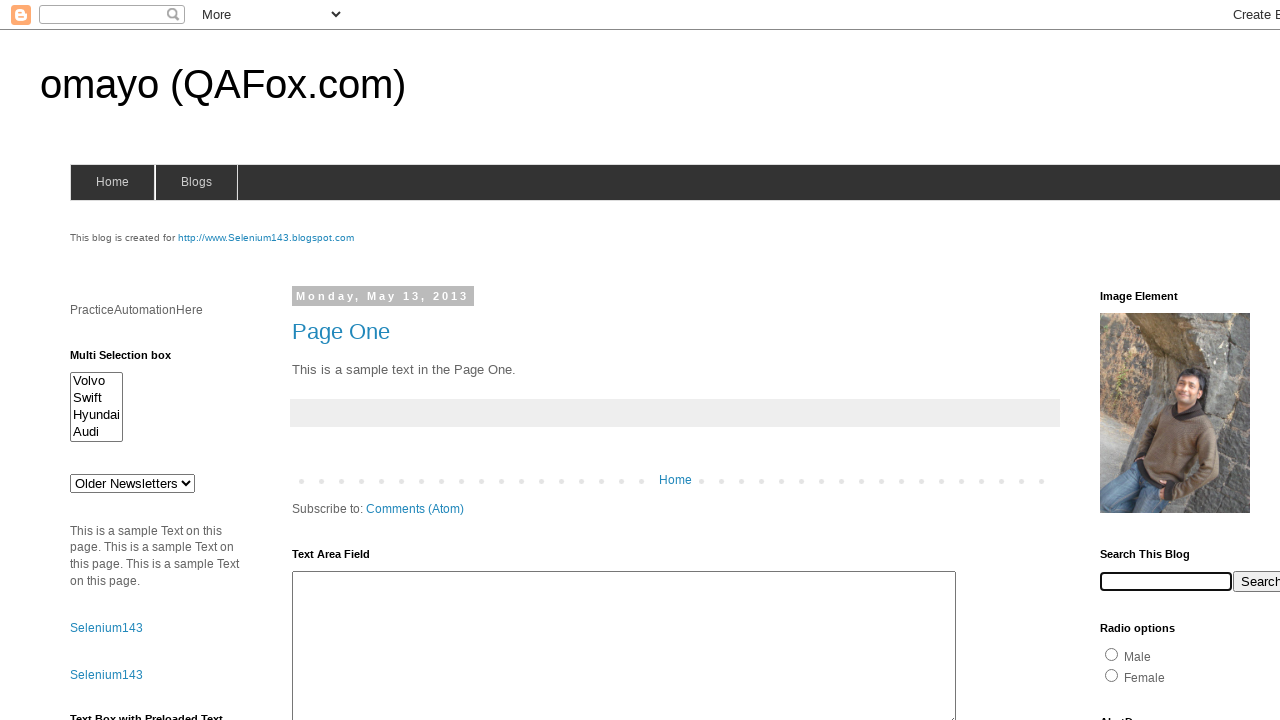